Tests that edits are saved when the input field loses focus (blur event)

Starting URL: https://demo.playwright.dev/todomvc

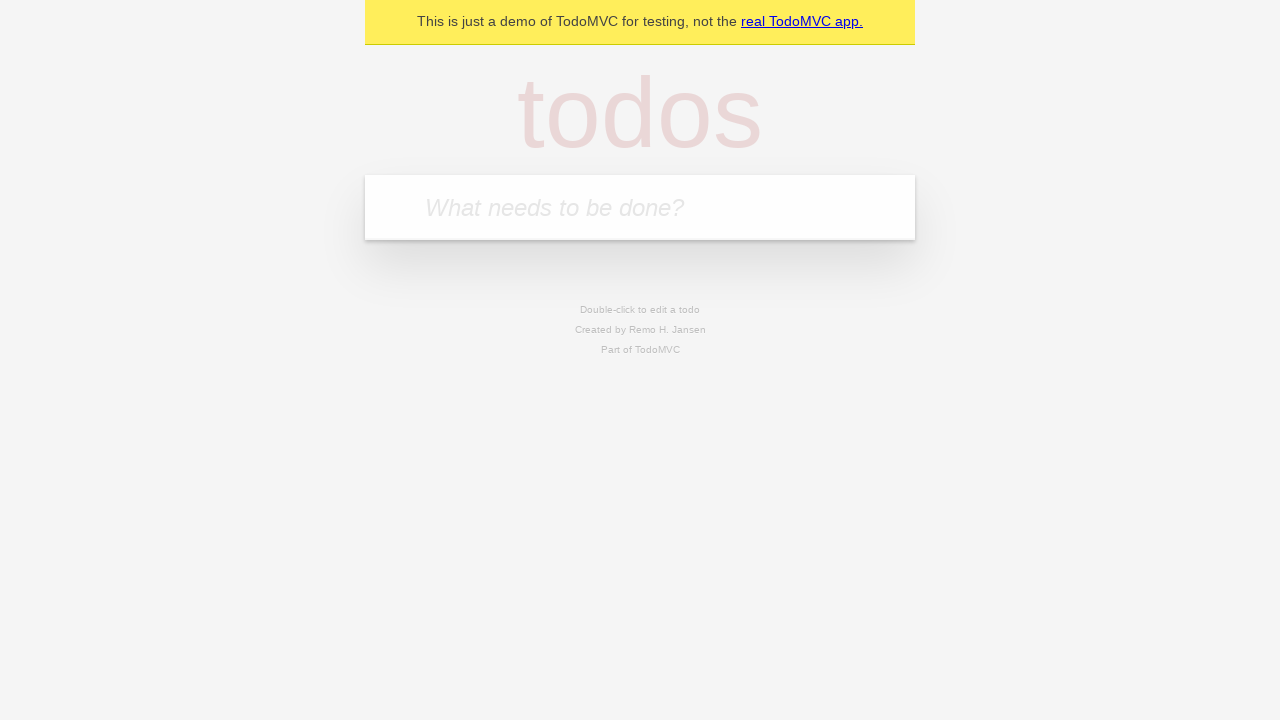

Filled first todo input with 'buy some cheese' on internal:attr=[placeholder="What needs to be done?"i]
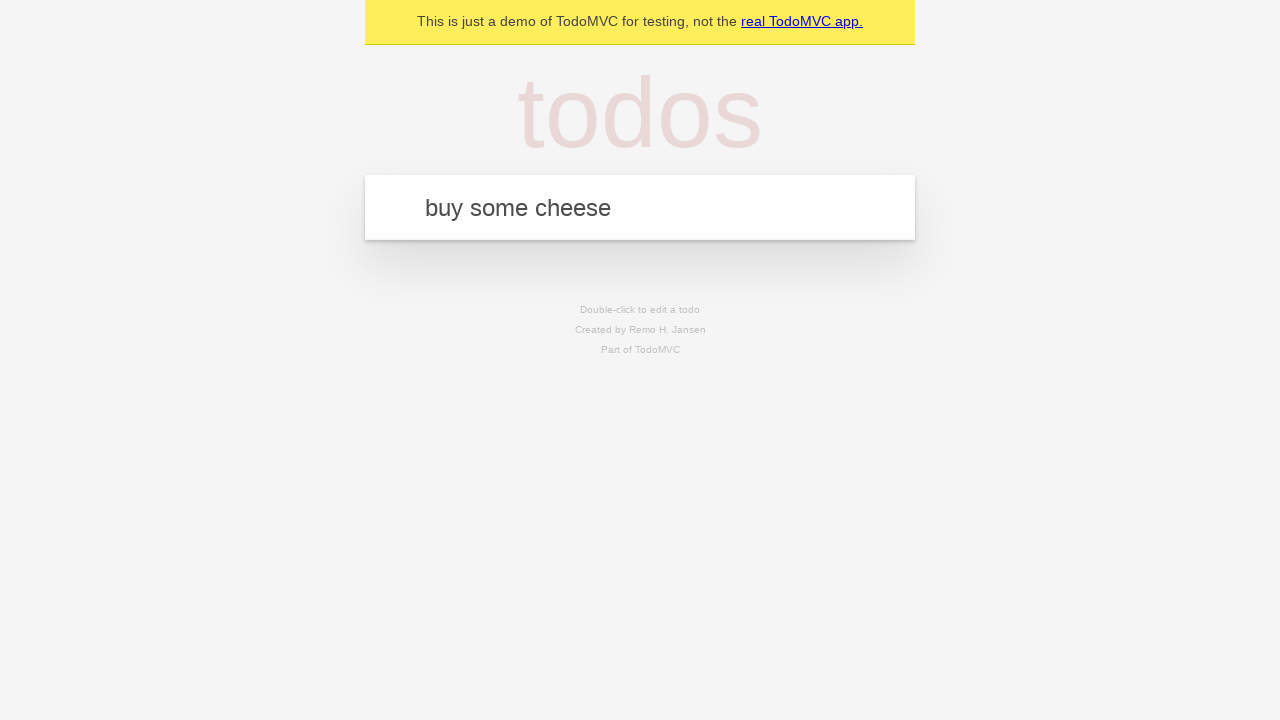

Pressed Enter to create first todo on internal:attr=[placeholder="What needs to be done?"i]
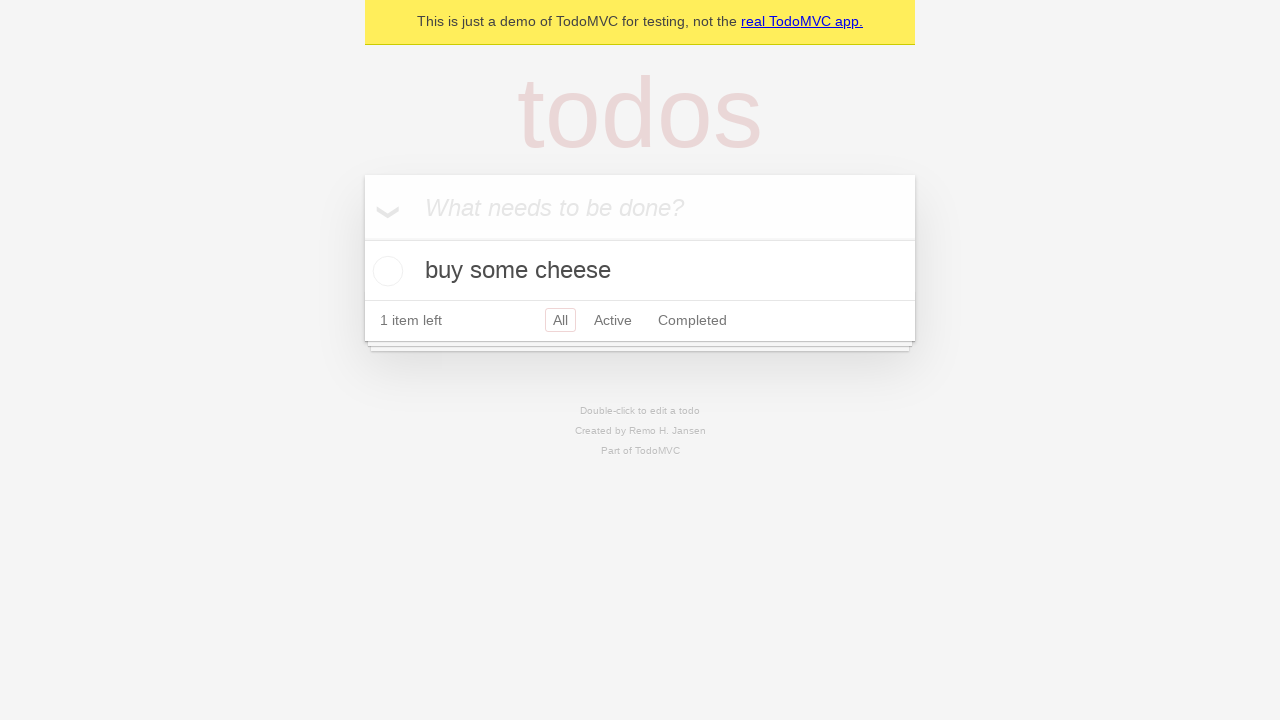

Filled second todo input with 'feed the cat' on internal:attr=[placeholder="What needs to be done?"i]
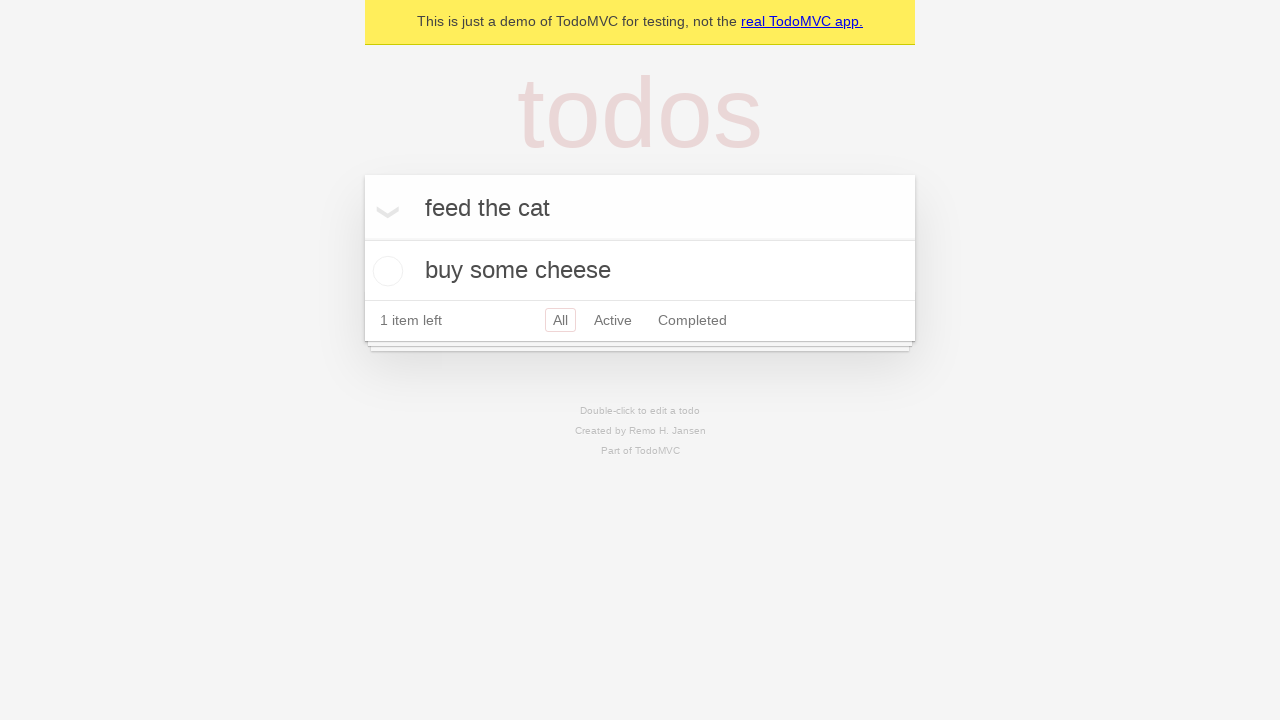

Pressed Enter to create second todo on internal:attr=[placeholder="What needs to be done?"i]
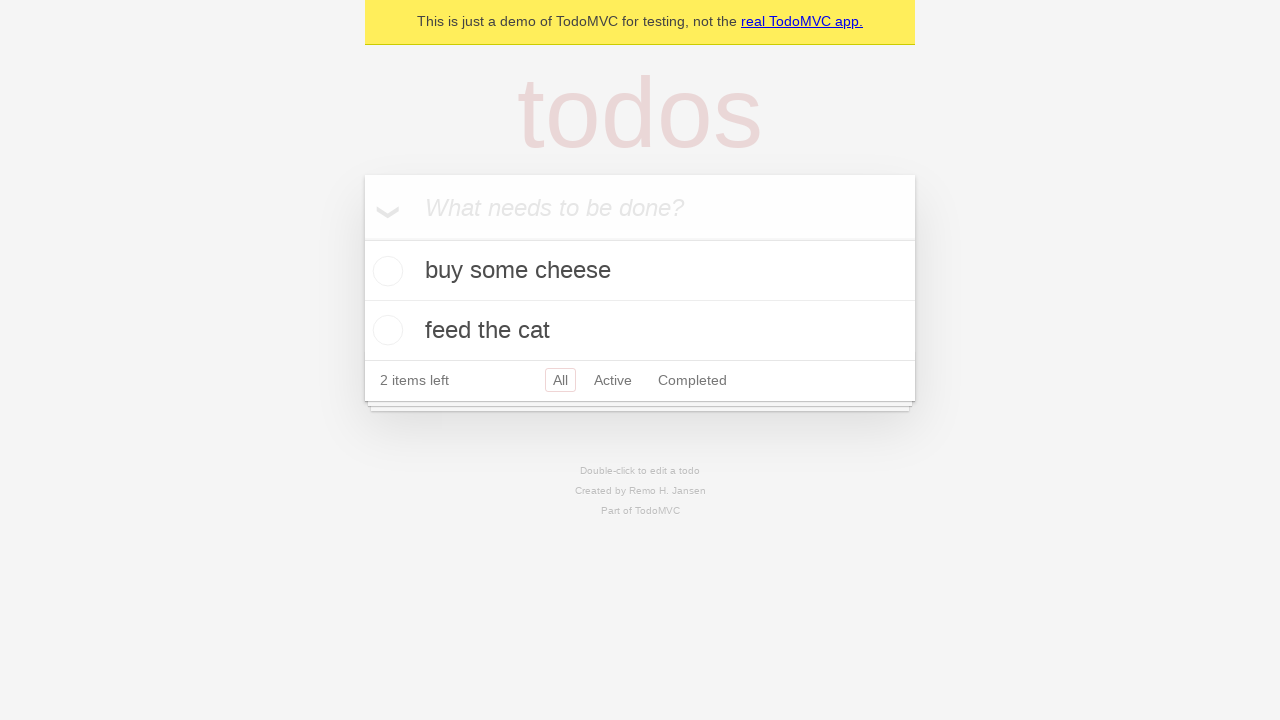

Filled third todo input with 'book a doctors appointment' on internal:attr=[placeholder="What needs to be done?"i]
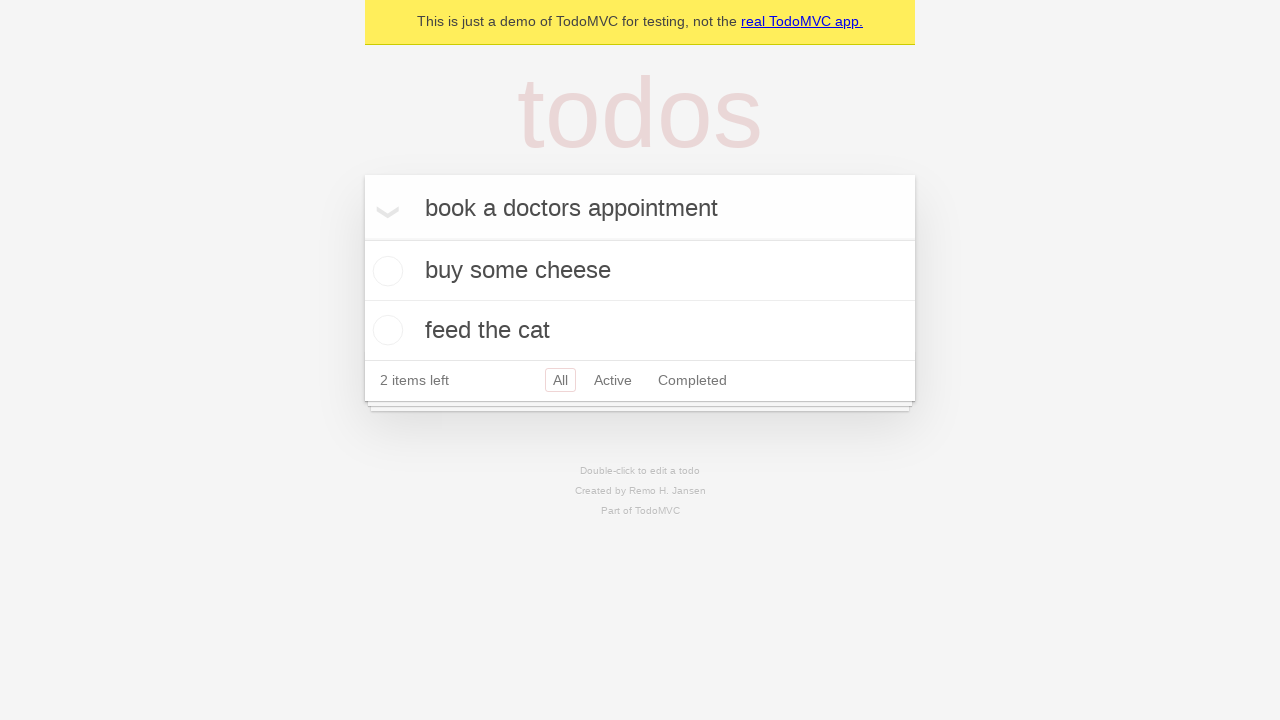

Pressed Enter to create third todo on internal:attr=[placeholder="What needs to be done?"i]
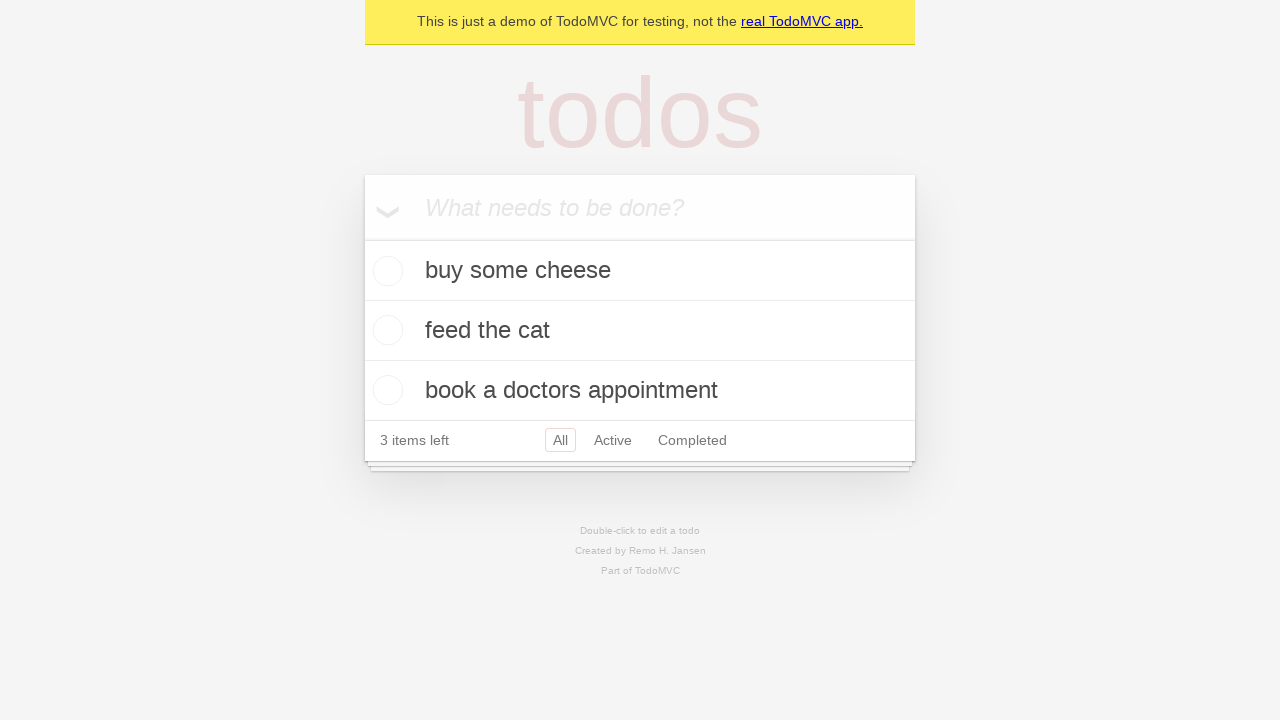

Double-clicked second todo item to enter edit mode at (640, 331) on internal:testid=[data-testid="todo-item"s] >> nth=1
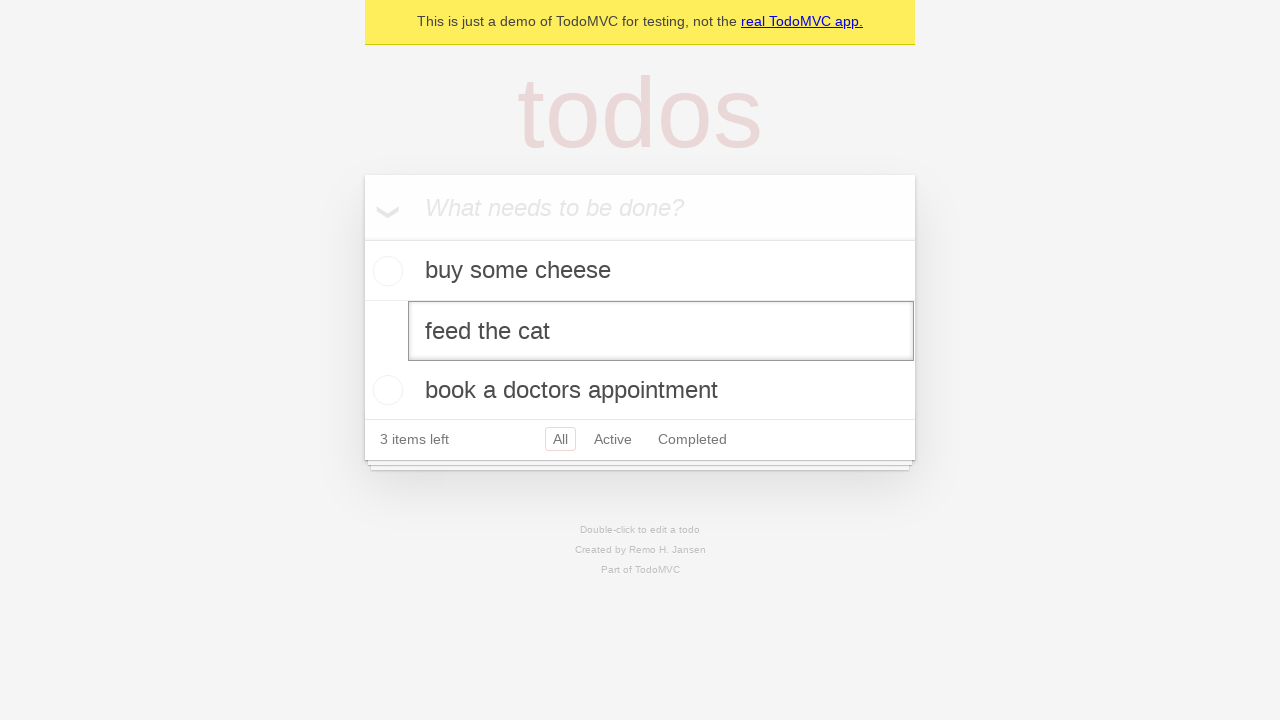

Filled edit field with new text 'buy some sausages' on internal:testid=[data-testid="todo-item"s] >> nth=1 >> internal:role=textbox[nam
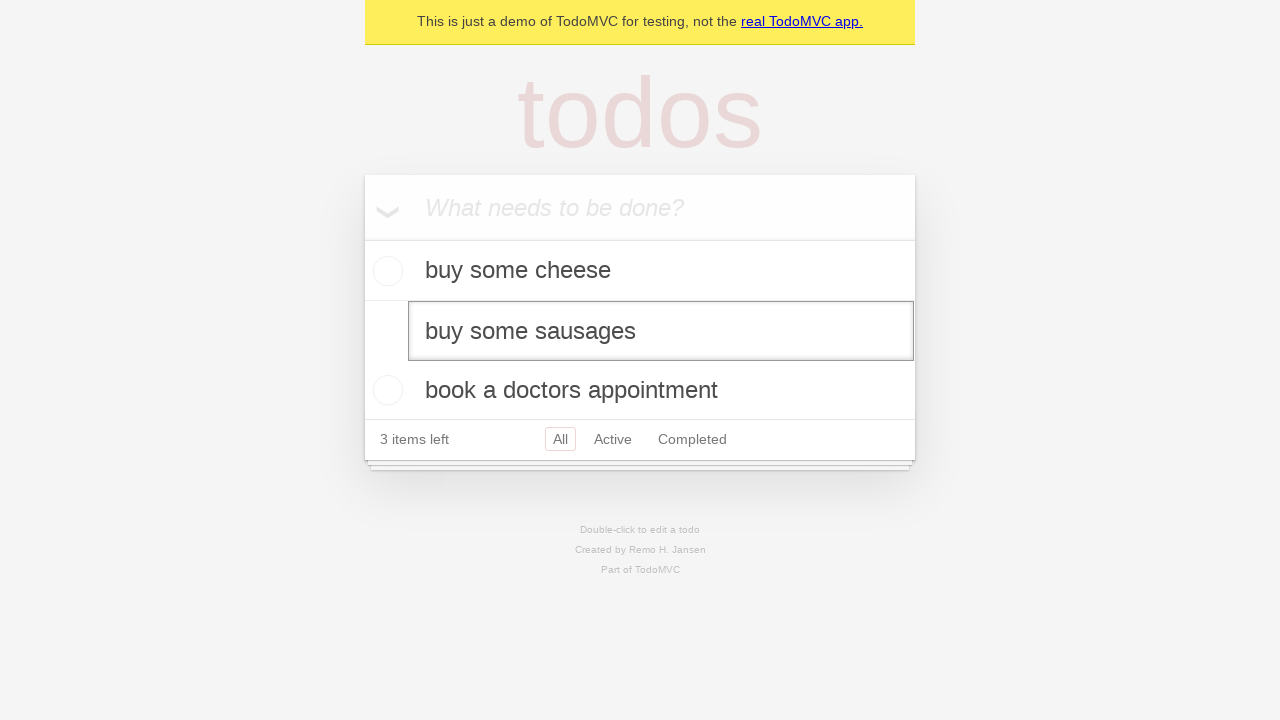

Triggered blur event on edit field to save changes
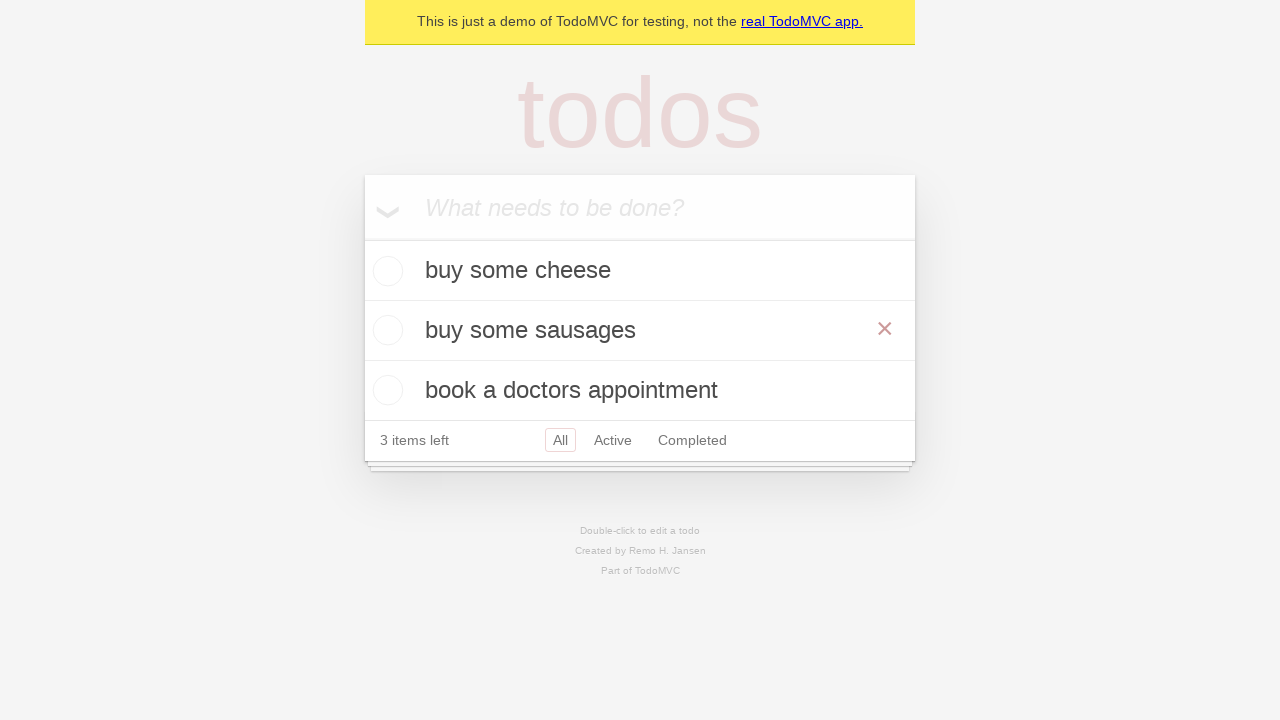

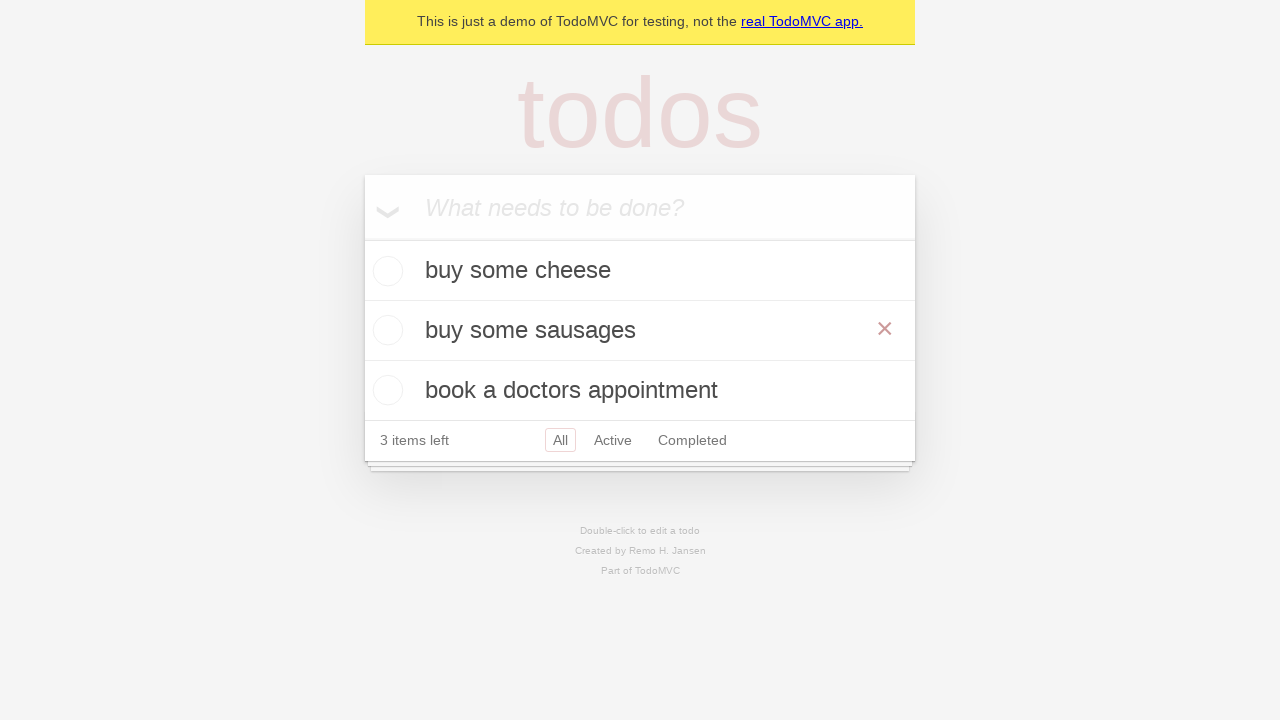